Navigates to a login practice page and retrieves the page title

Starting URL: https://rahulshettyacademy.com/loginpagePractise/

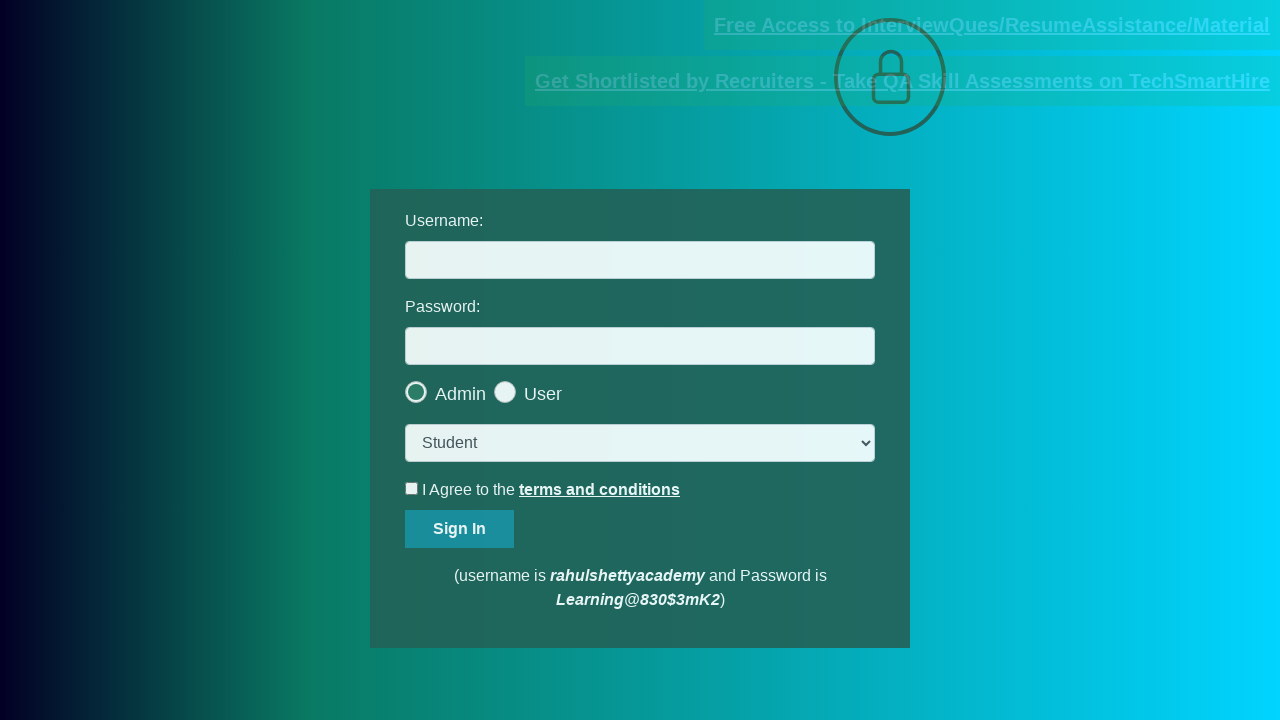

Waited for page DOM to be fully loaded
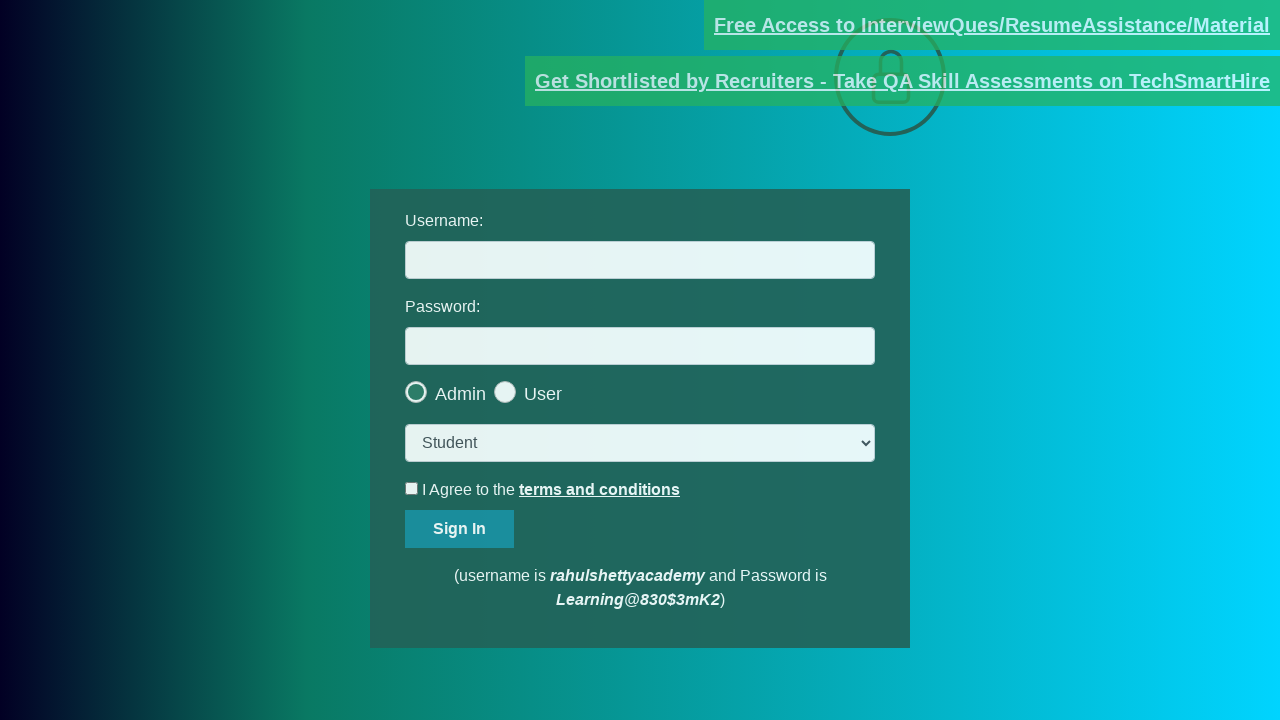

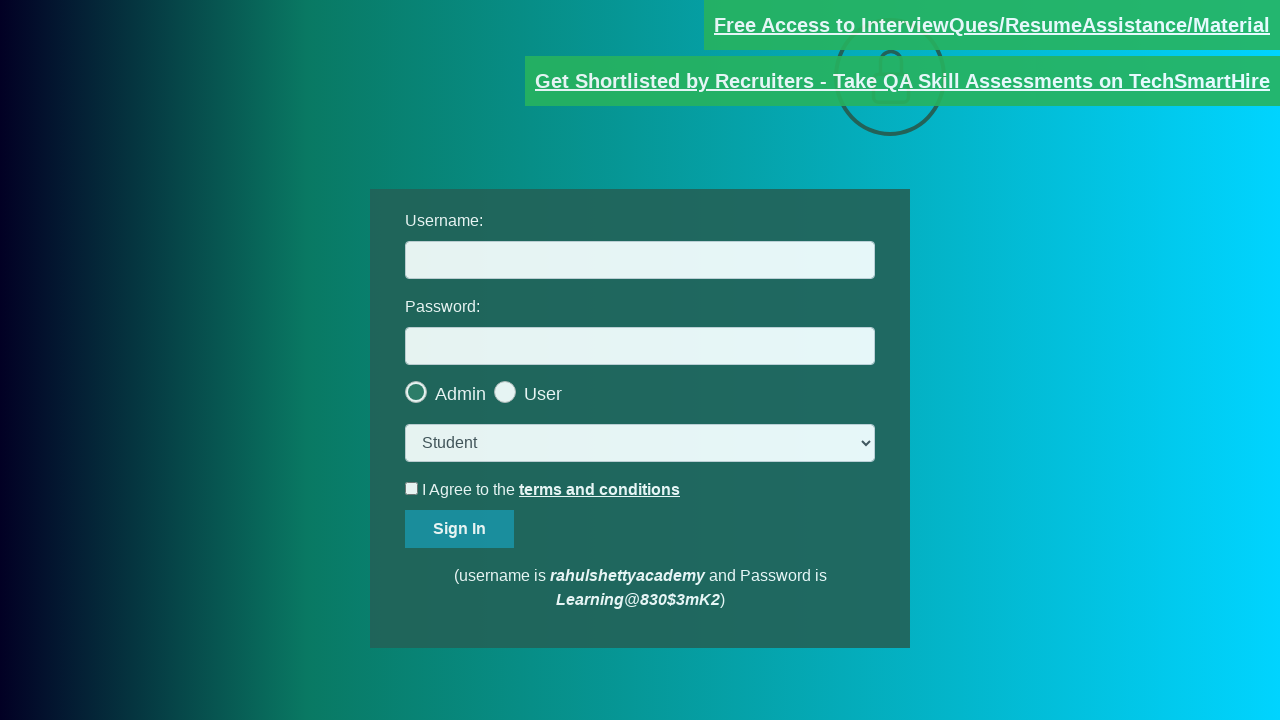